Tests a slow calculator web application by setting a delay value, performing an addition operation (7 + 8), and verifying the result displays 15 after waiting for the calculation to complete.

Starting URL: https://bonigarcia.dev/selenium-webdriver-java/slow-calculator.html

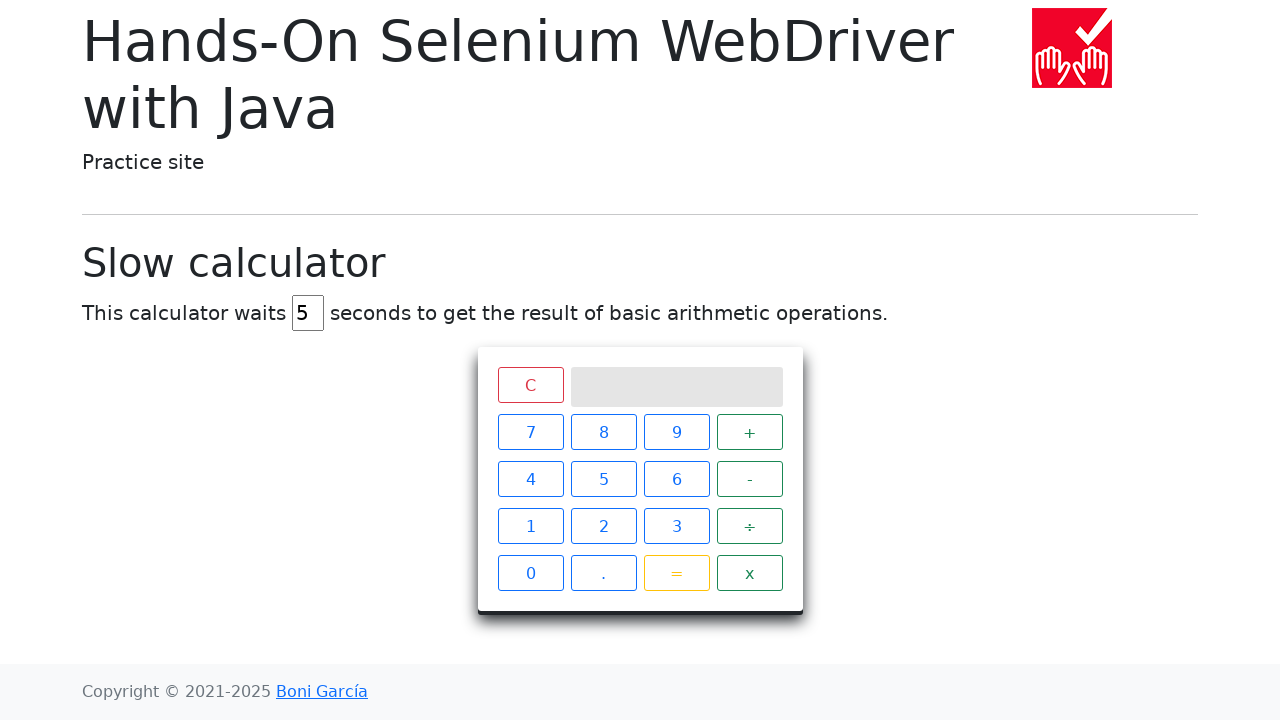

Navigated to slow calculator application
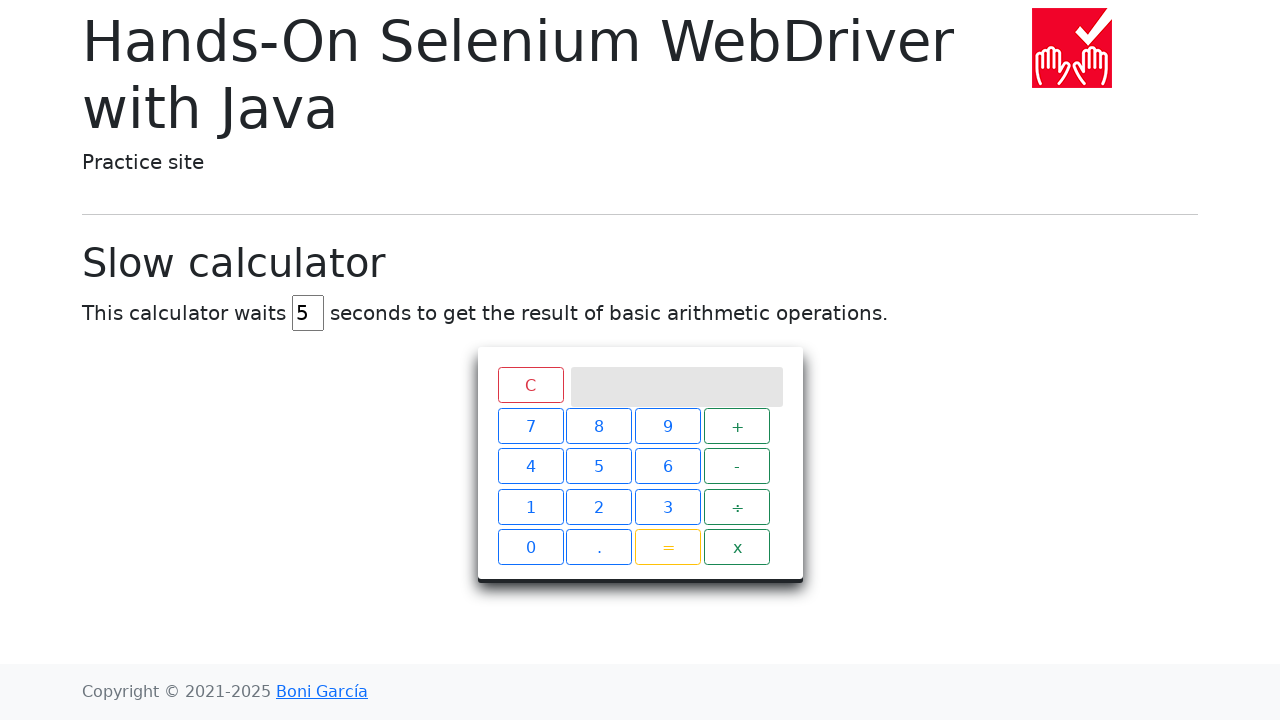

Cleared delay input field on #delay
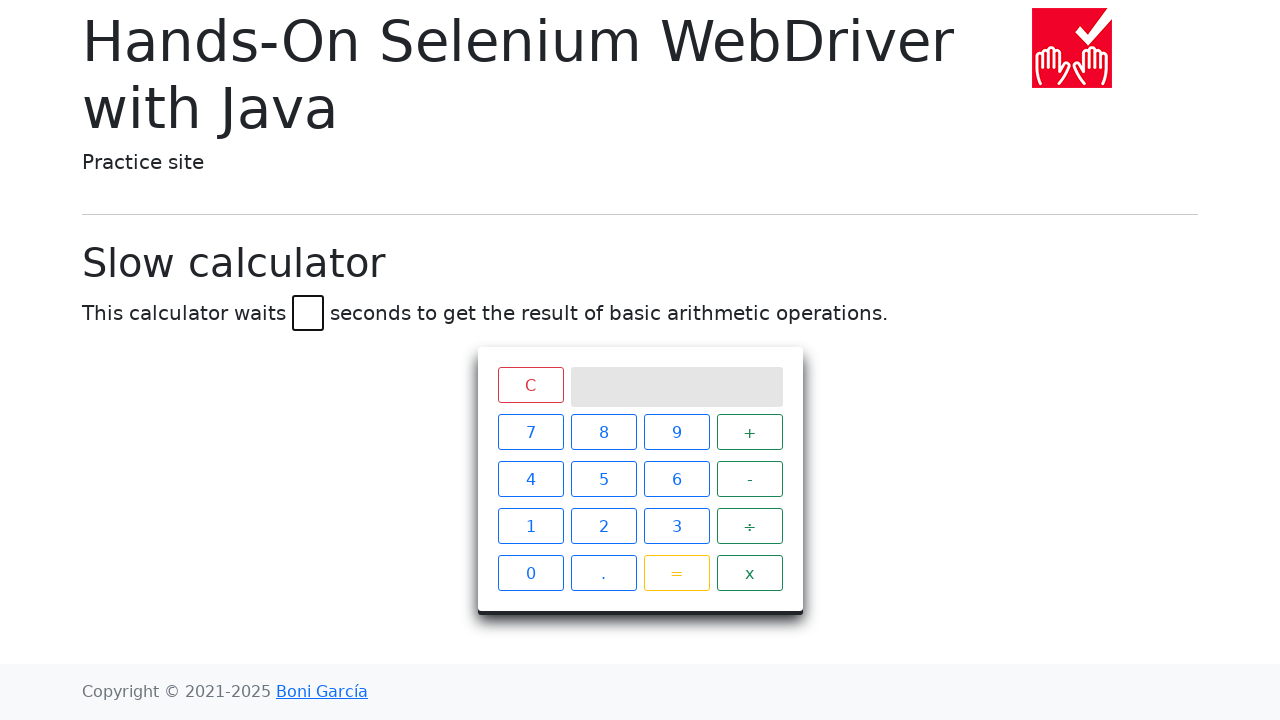

Set delay value to 45 seconds on #delay
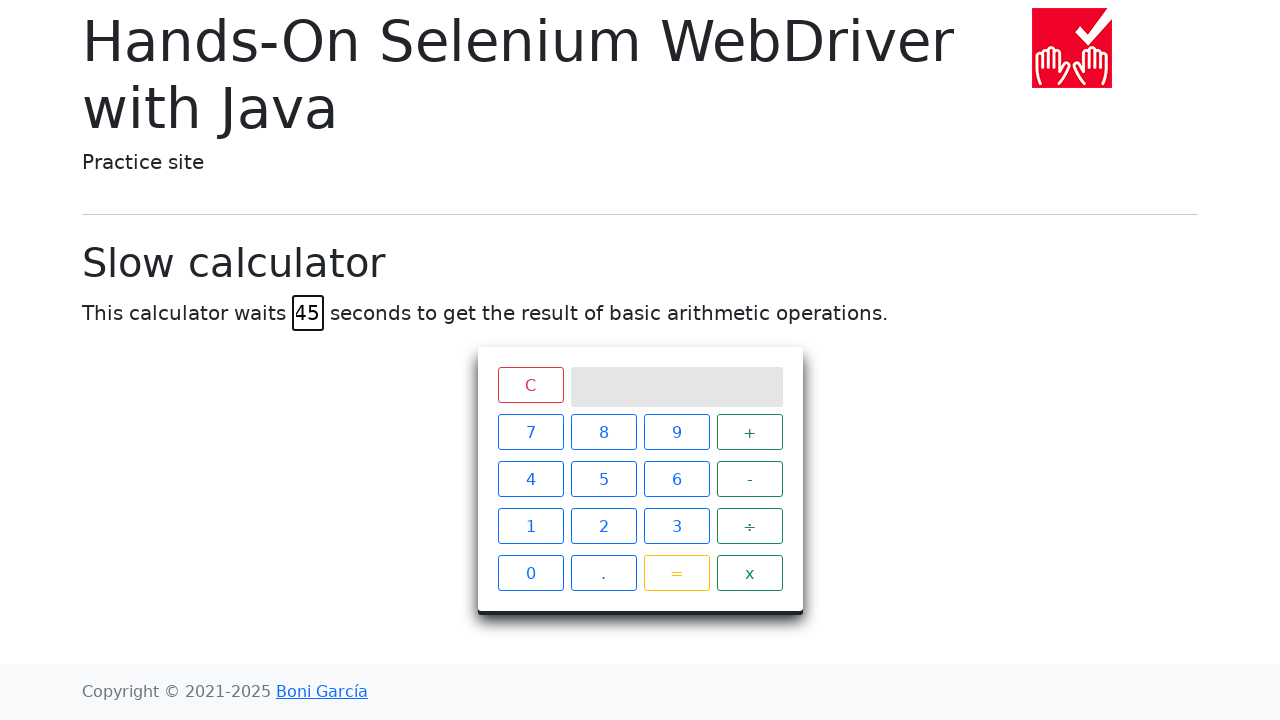

Clicked number 7 at (530, 432) on xpath=//span[contains(text(),'7')]
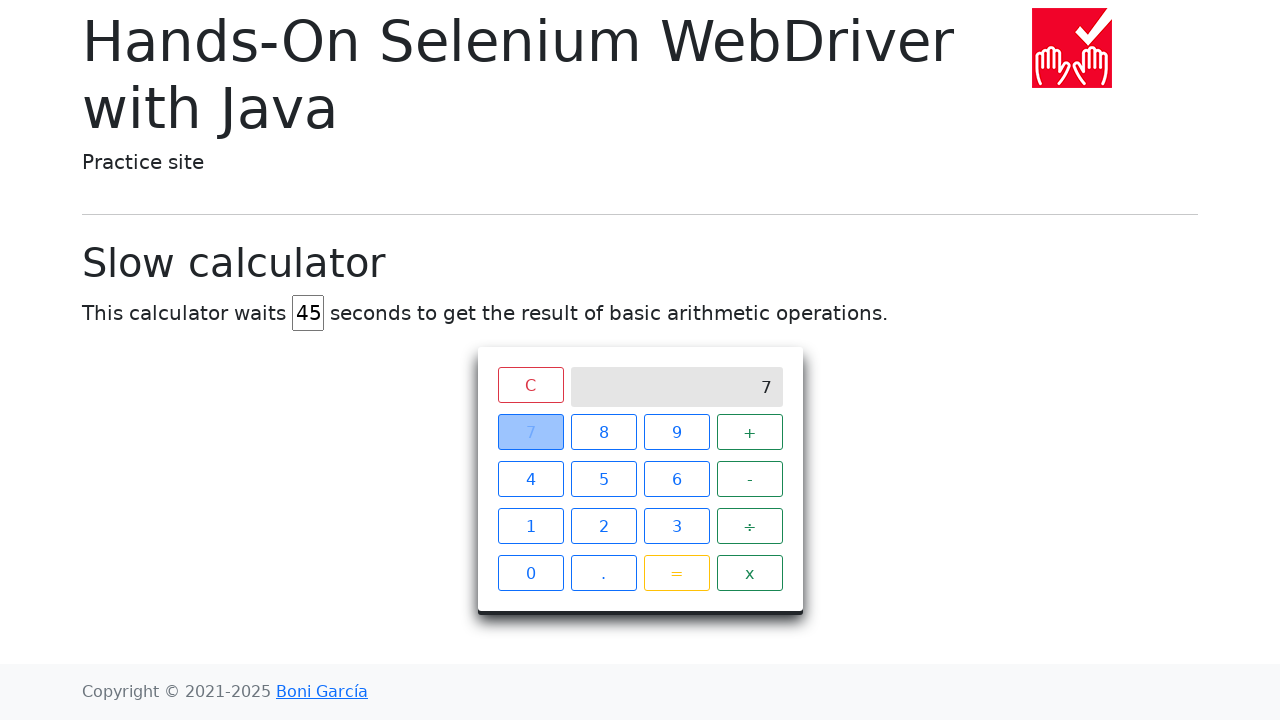

Clicked addition operator at (750, 432) on xpath=//span[contains(text(),'+')]
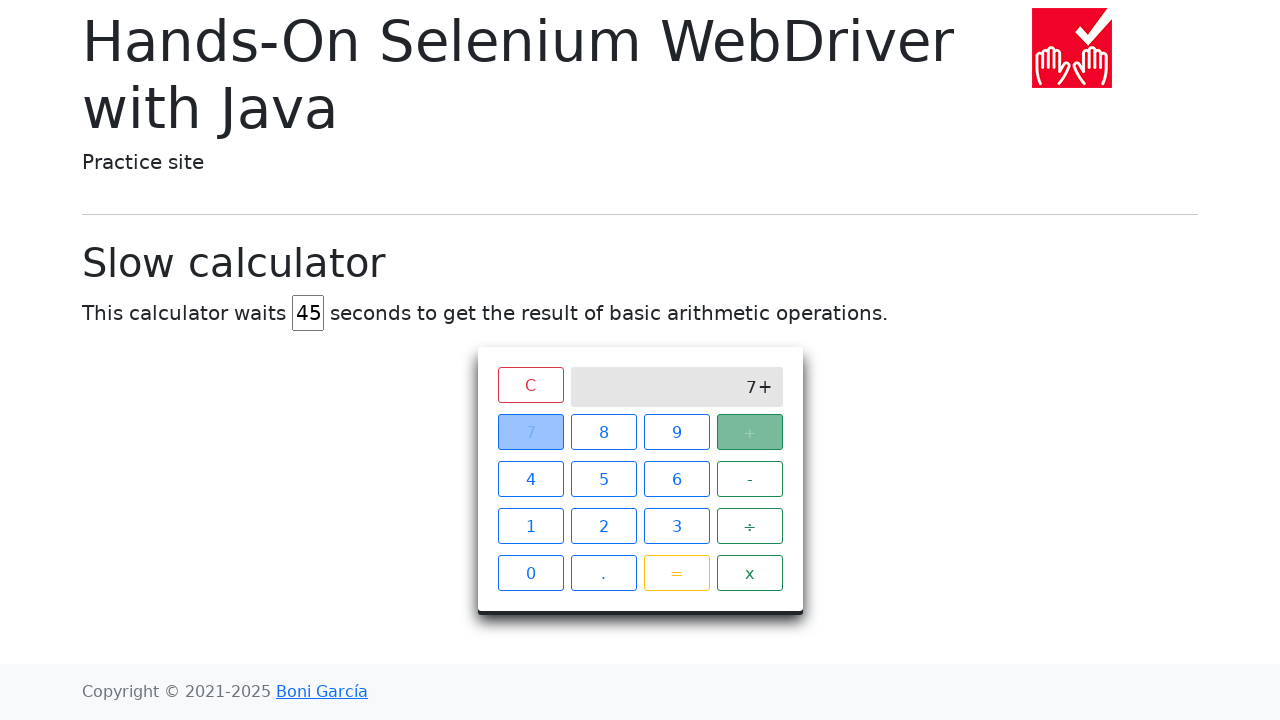

Clicked number 8 at (604, 432) on xpath=//span[contains(text(),'8')]
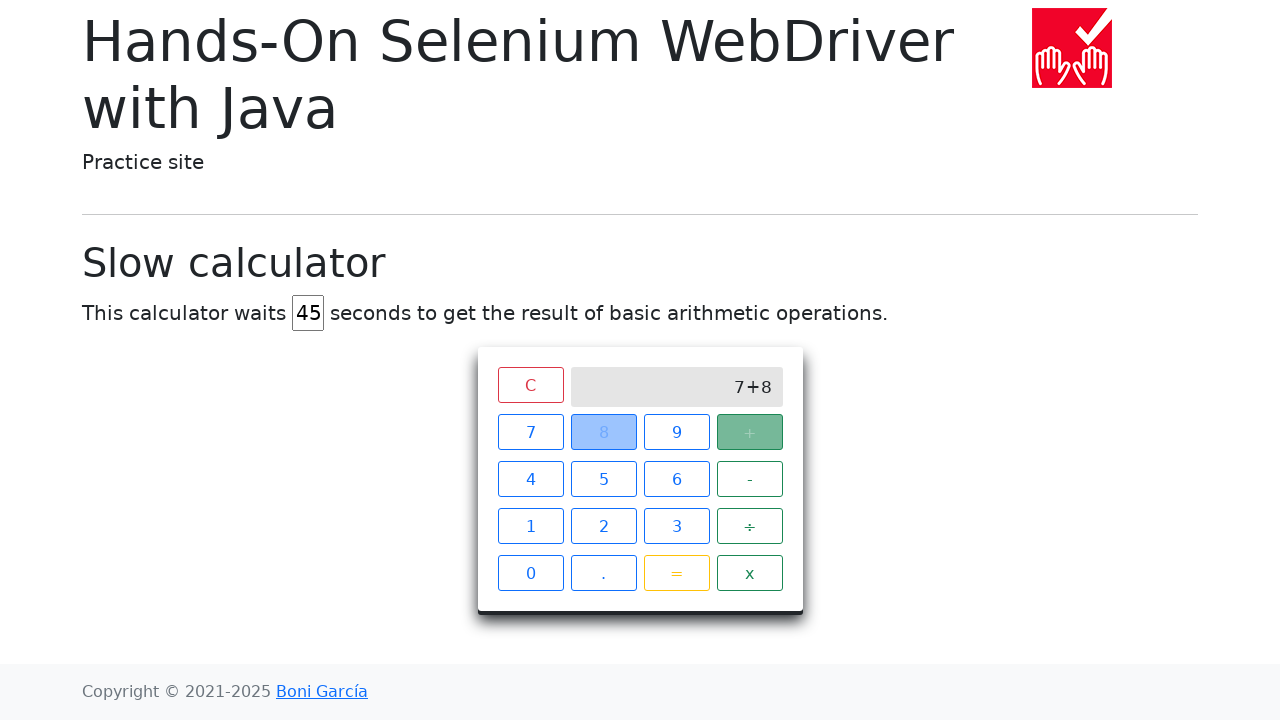

Clicked equals button to perform calculation at (676, 573) on xpath=//span[contains(text(),'=')]
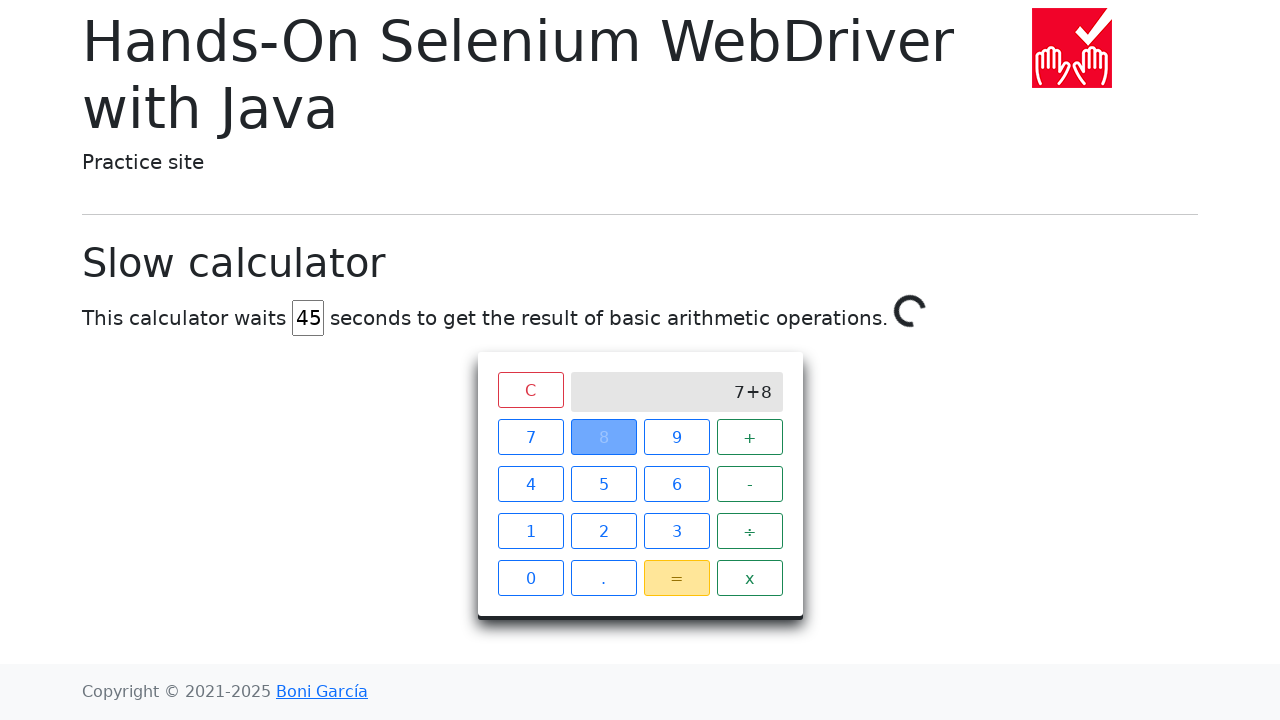

Calculator screen element is visible
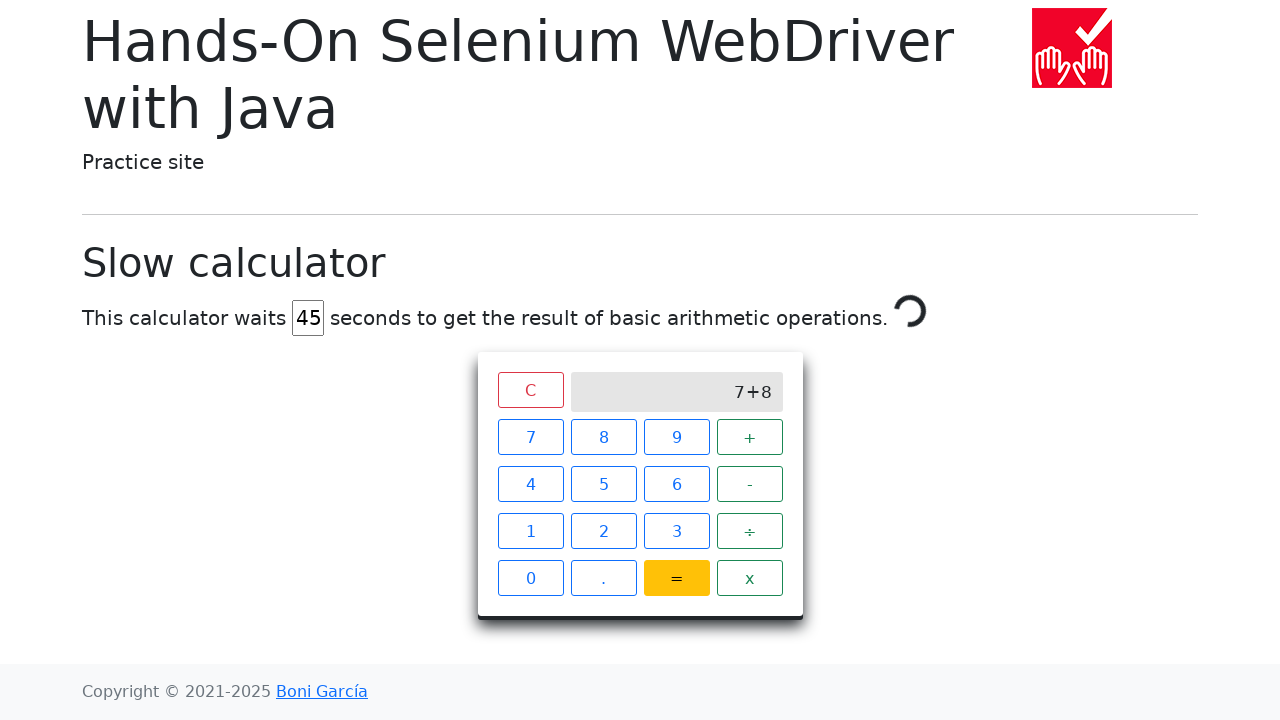

Verified result displays 15 after calculation completed
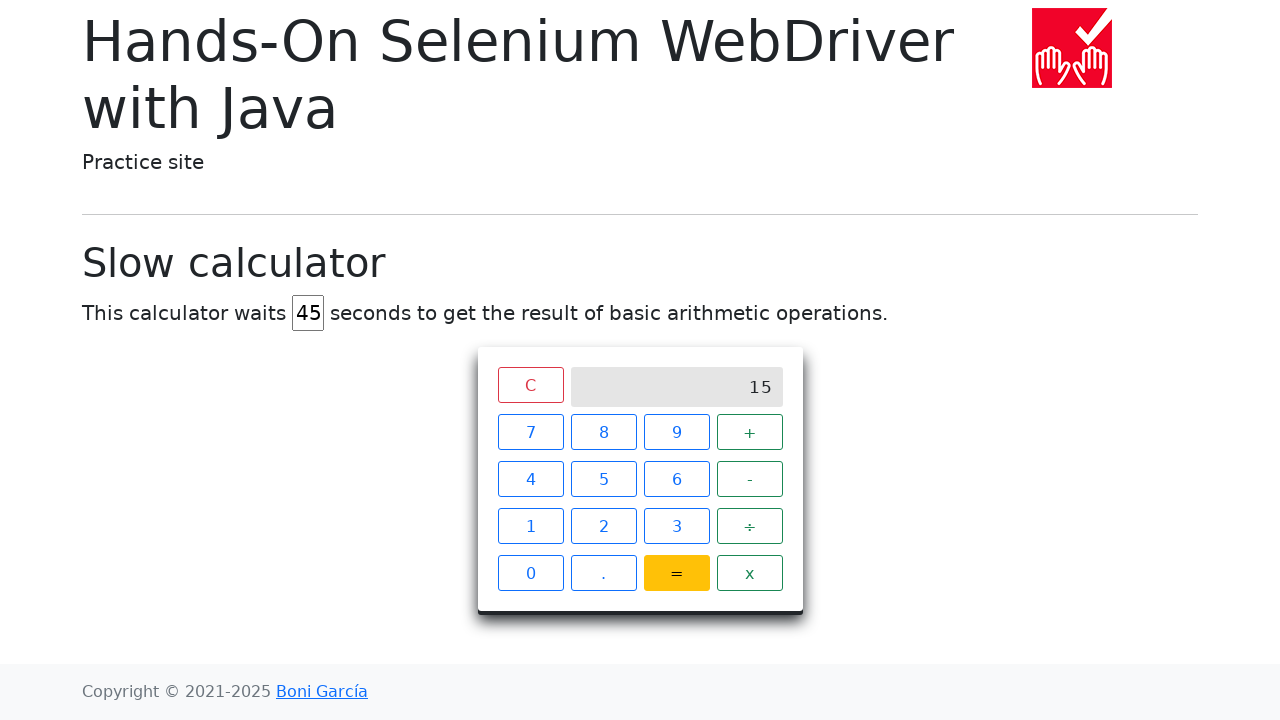

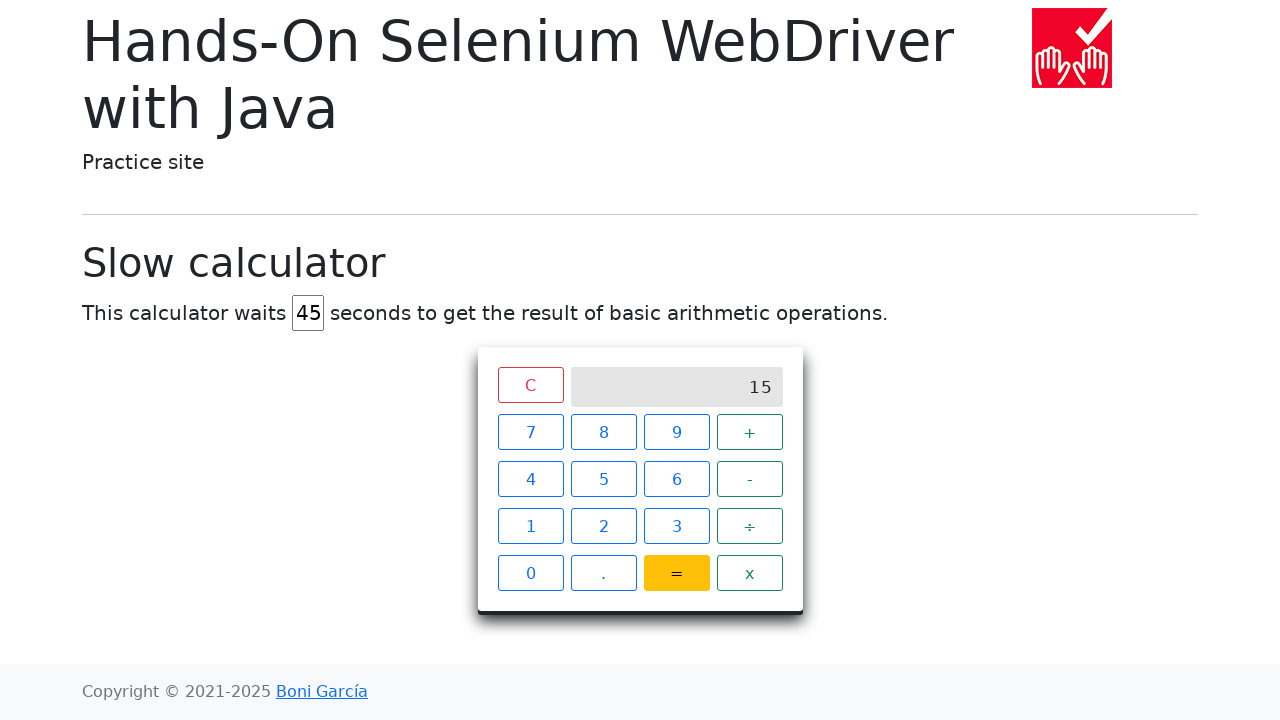